Tests adding multiple monitors to cart on demoblaze e-commerce site by navigating to the Monitors category, viewing product details for Apple monitor and ASUS Full HD, and adding both items to cart.

Starting URL: https://demoblaze.com/index.html#

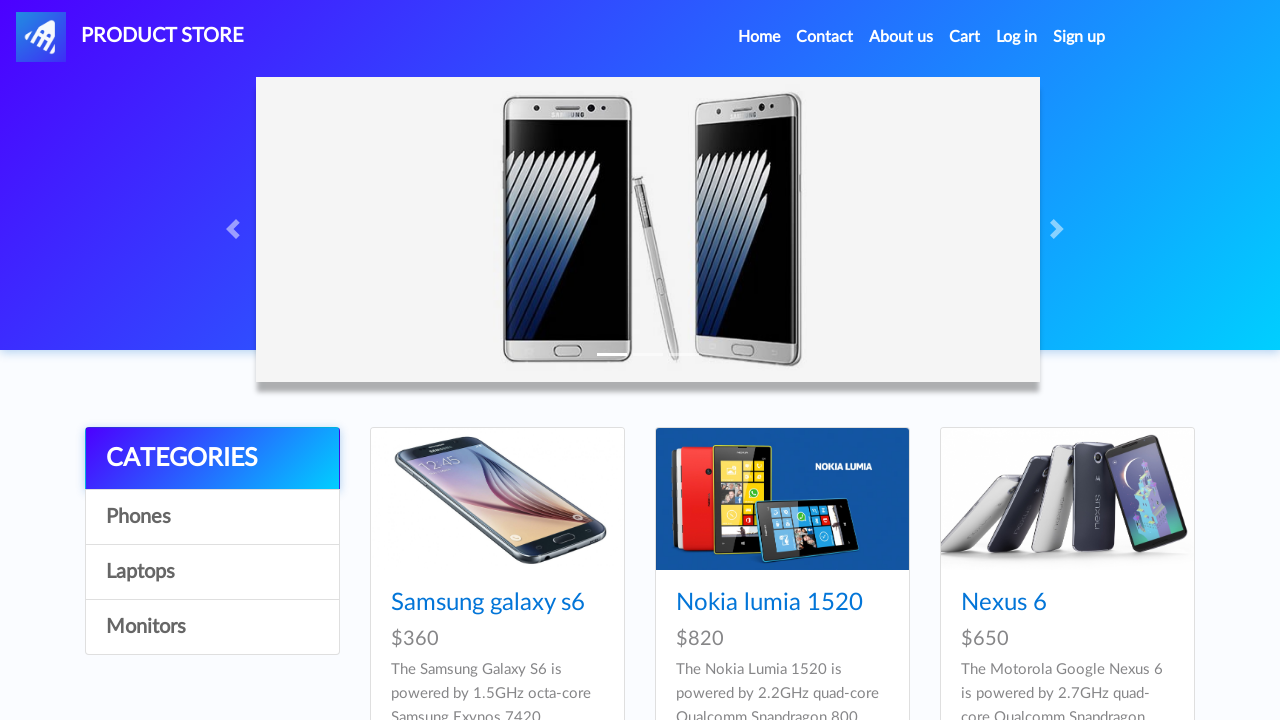

Clicked on Monitors category at (212, 627) on internal:role=link[name="Monitors"i]
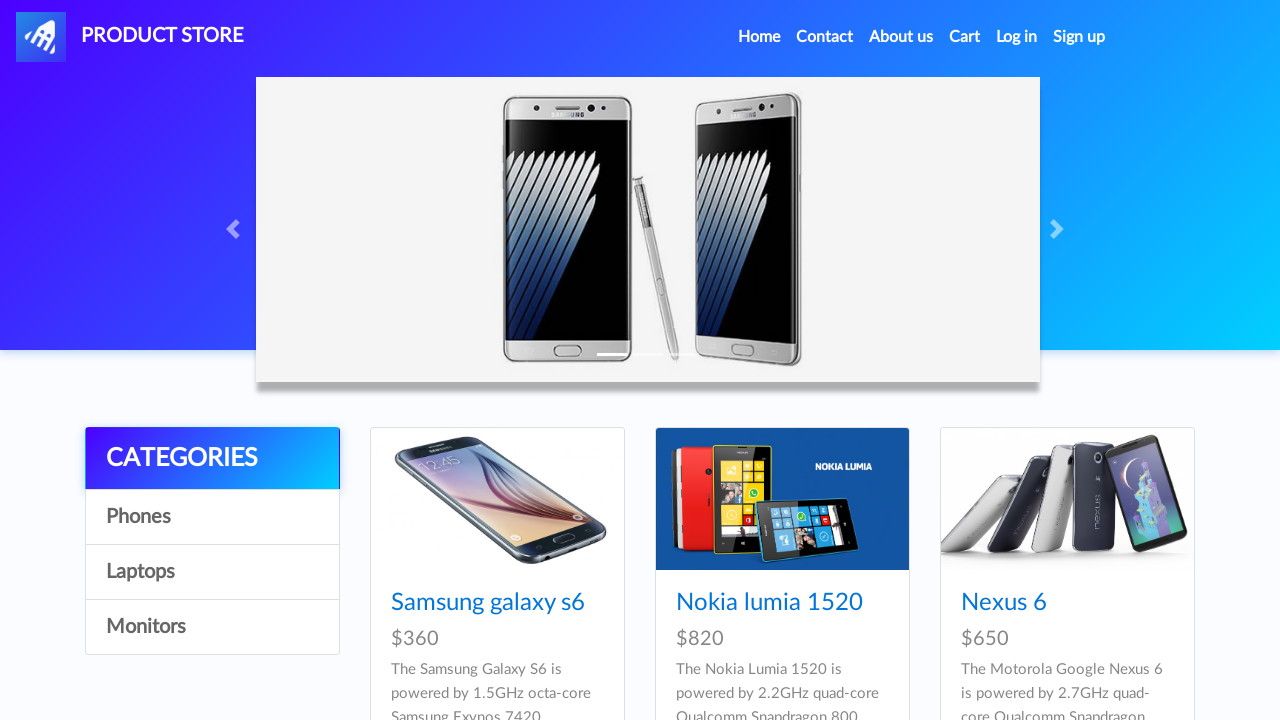

Clicked on Apple monitor product link at (484, 483) on internal:role=link[name="Apple monitor"i]
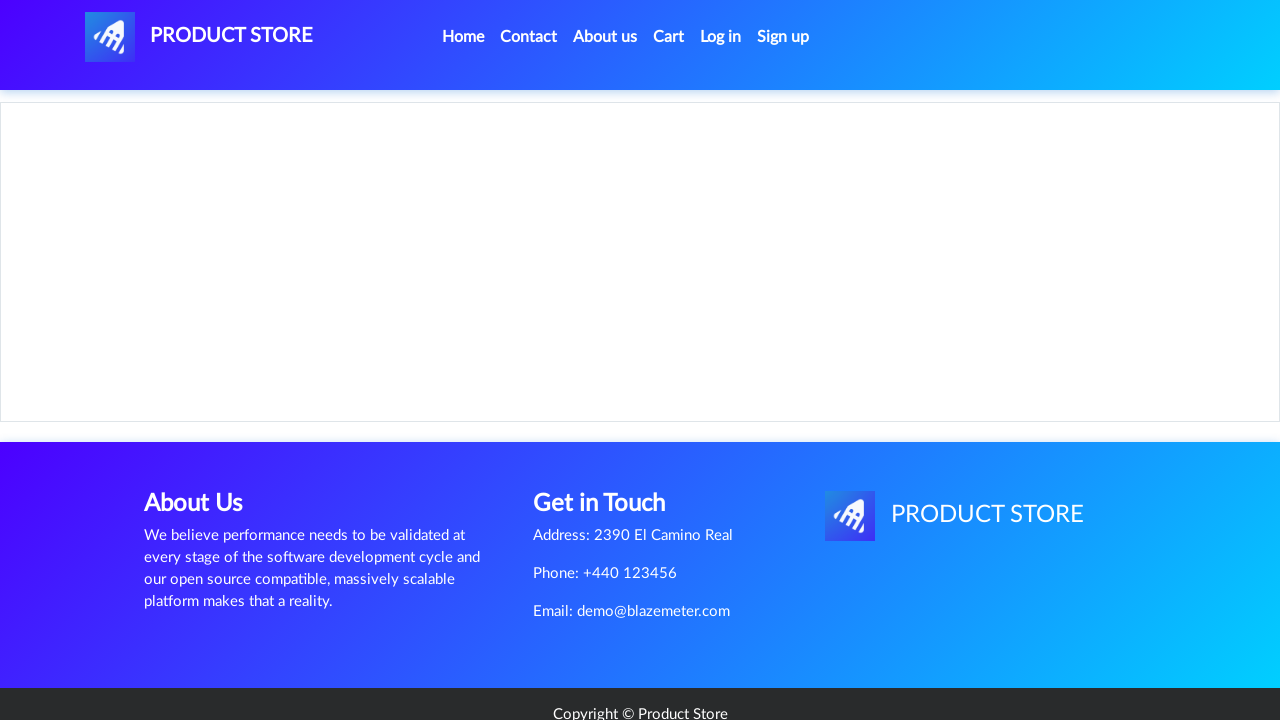

Clicked on Apple monitor product image at (231, 273) on #imgp img
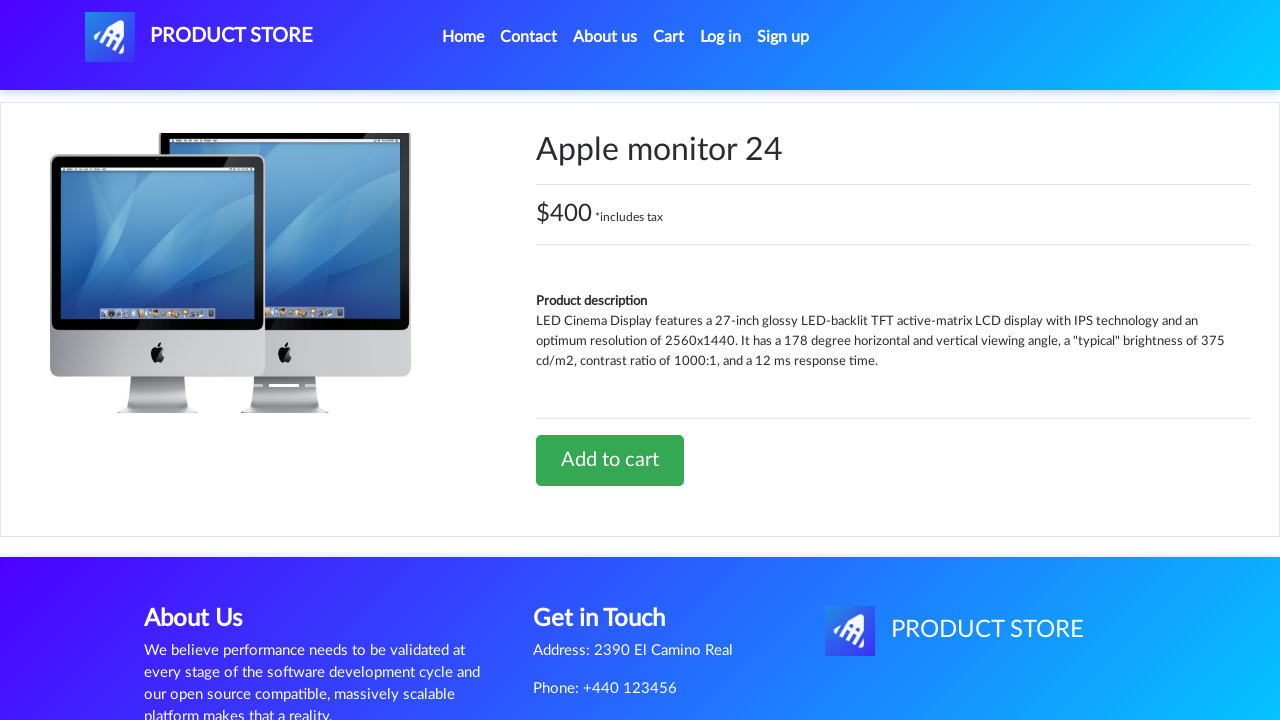

Clicked on Apple monitor product heading at (894, 151) on internal:role=heading[name="Apple monitor"i]
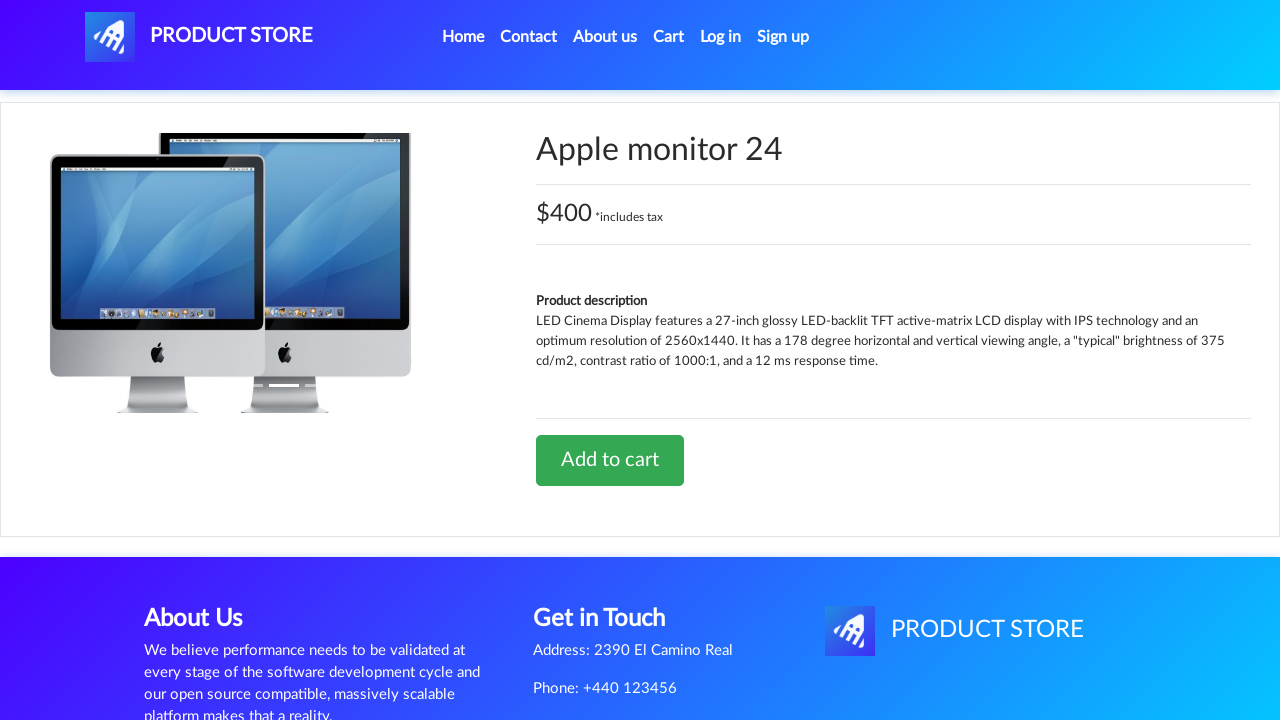

Clicked on product description text at (894, 341) on internal:text="LED Cinema Display features a"i
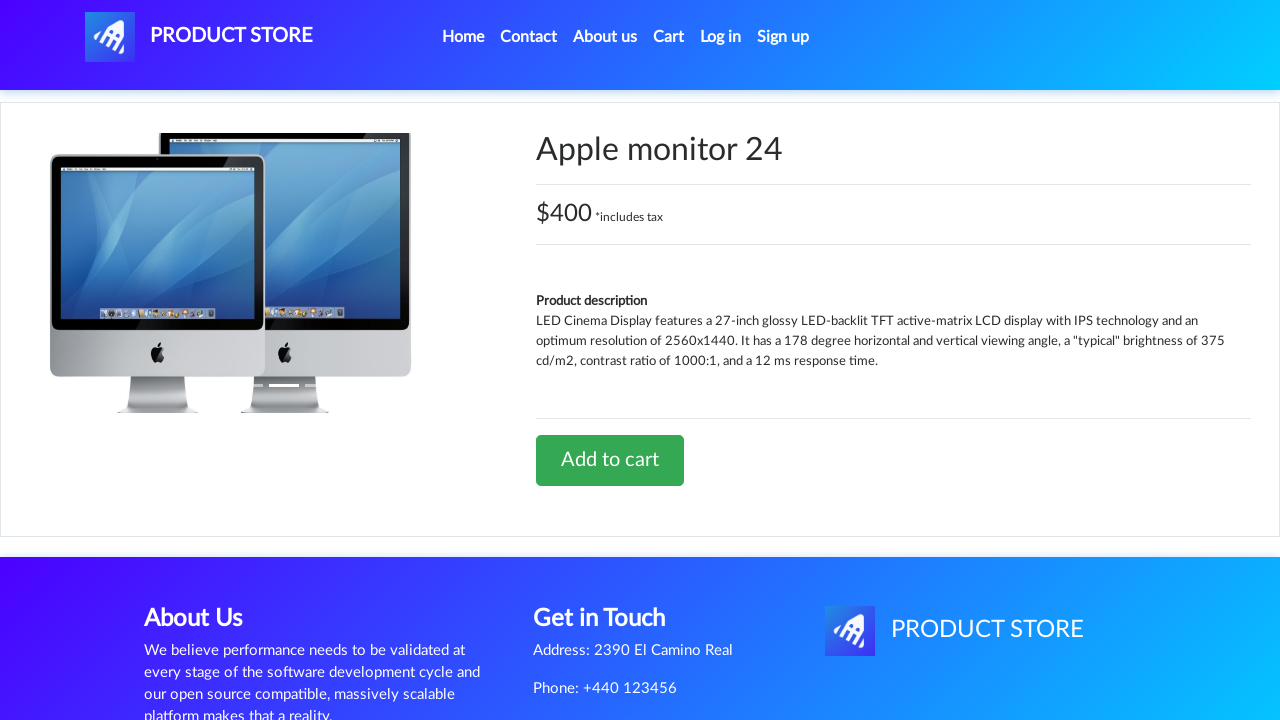

Clicked on price heading ($400 *includes tax) at (894, 214) on internal:role=heading[name="$400 *includes tax"i]
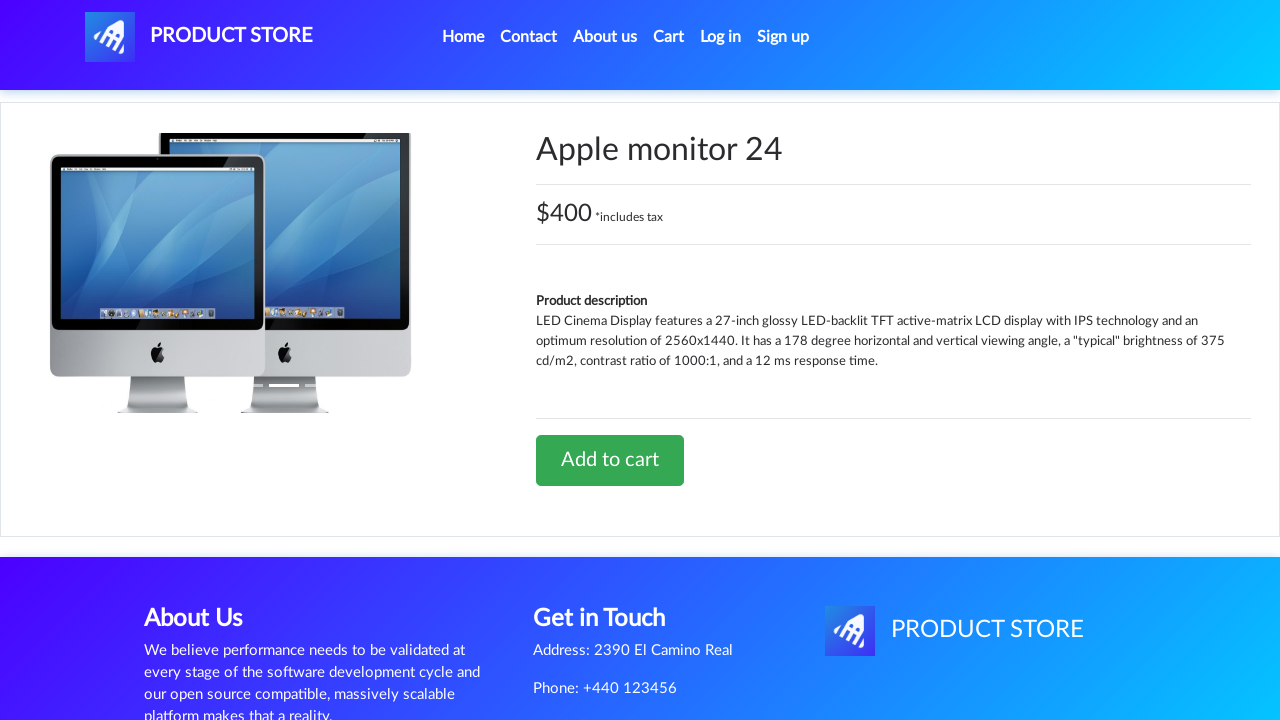

Set up dialog handler to dismiss confirmation dialogs
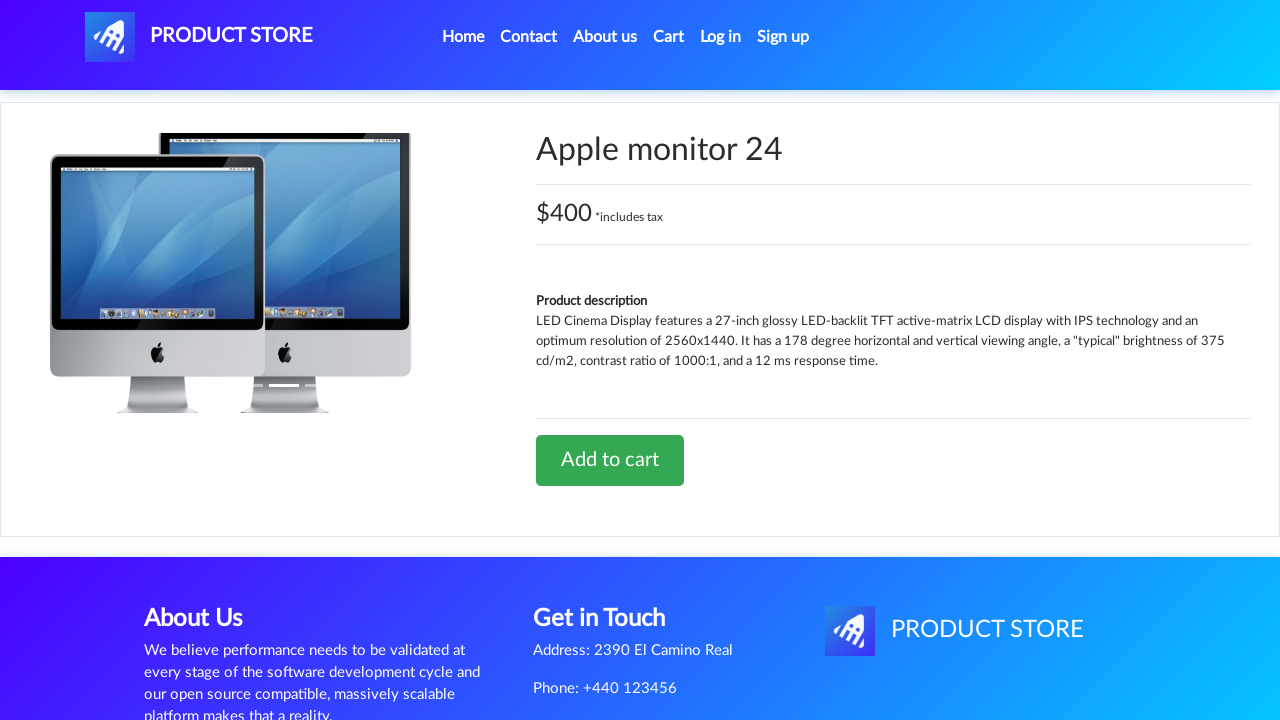

Clicked 'Add to cart' button for Apple monitor at (610, 460) on internal:role=link[name="Add to cart"i]
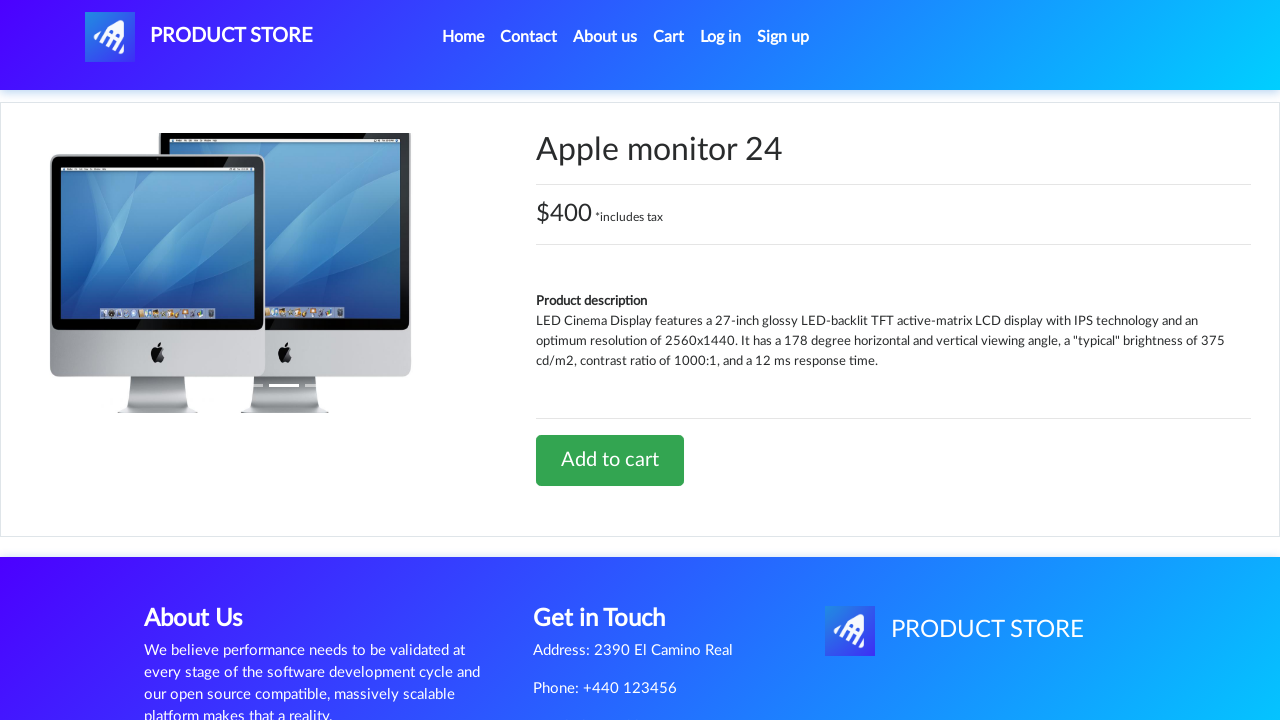

Waited 1 second for dialog to be dismissed
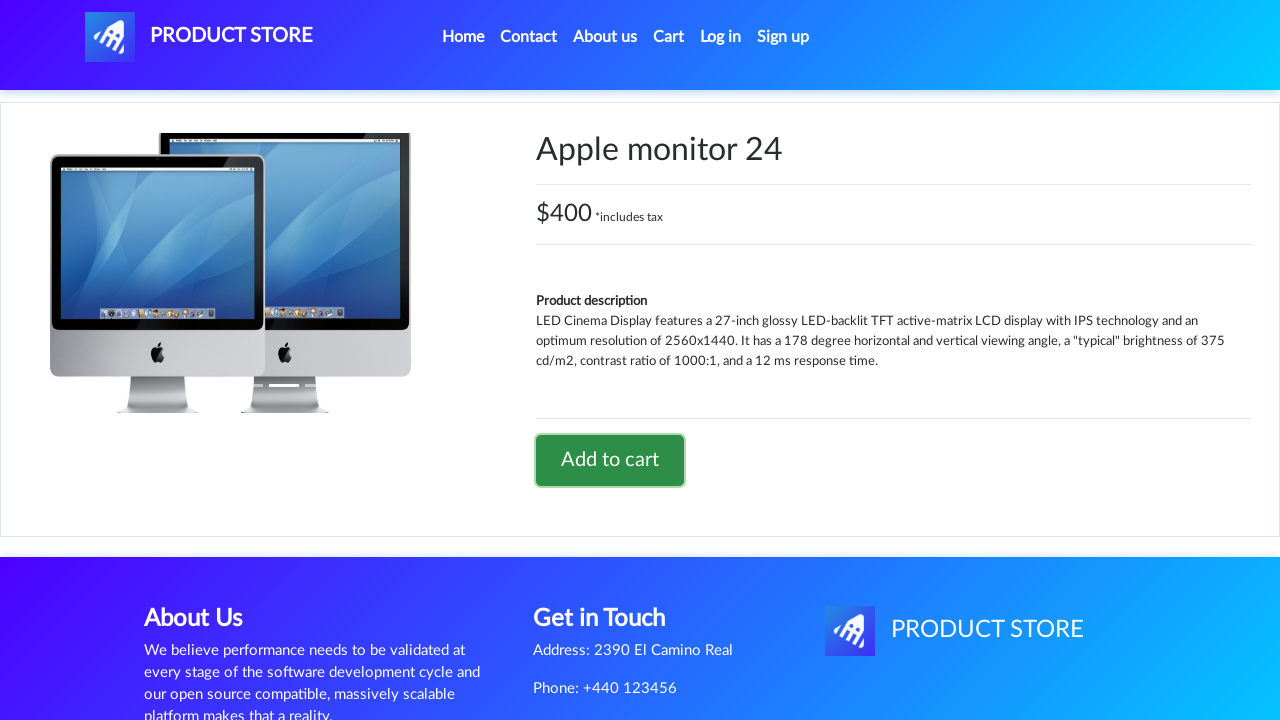

Navigated back to home page
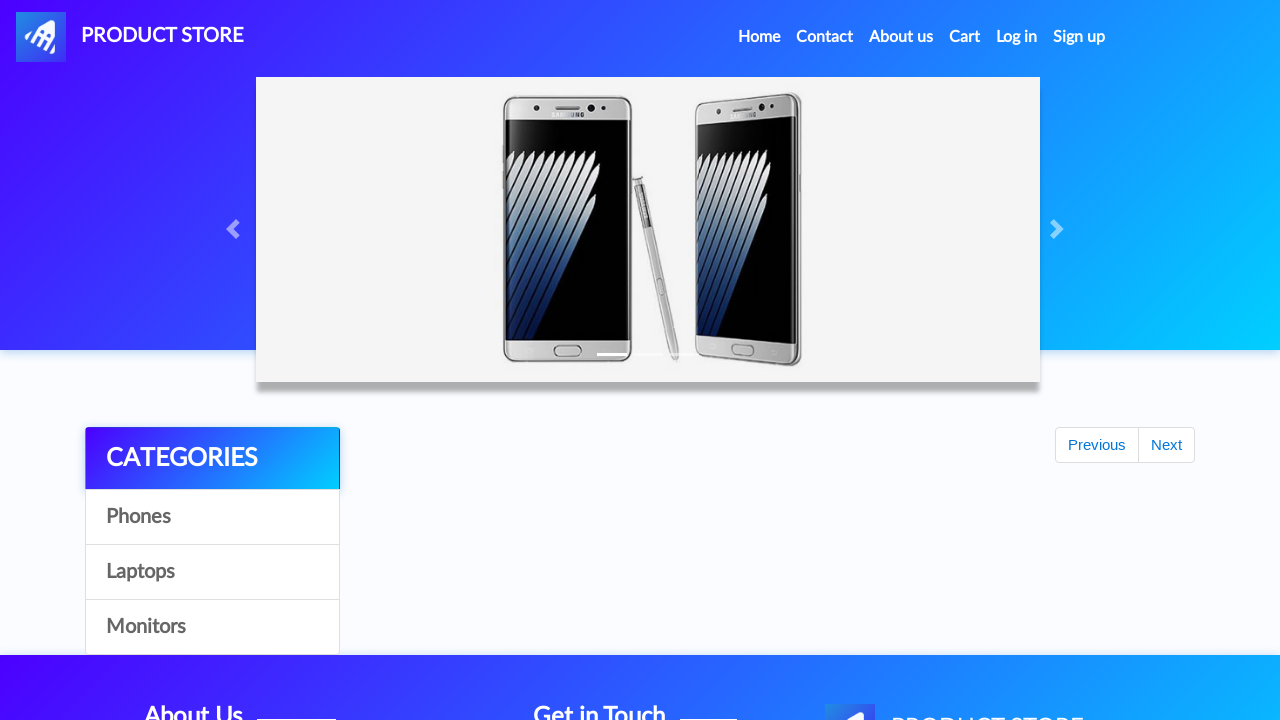

Clicked on Monitors category again at (212, 627) on internal:role=link[name="Monitors"i]
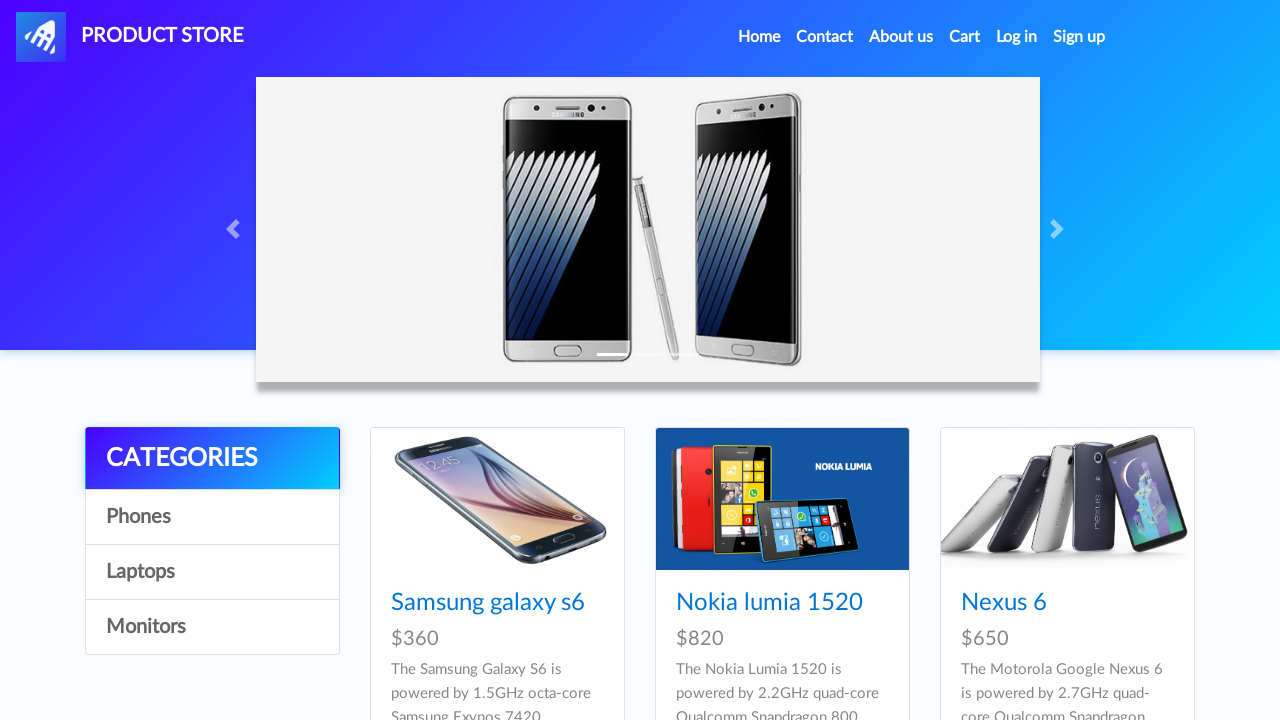

Clicked on ASUS Full HD product link at (749, 603) on internal:role=link[name="ASUS Full HD"i]
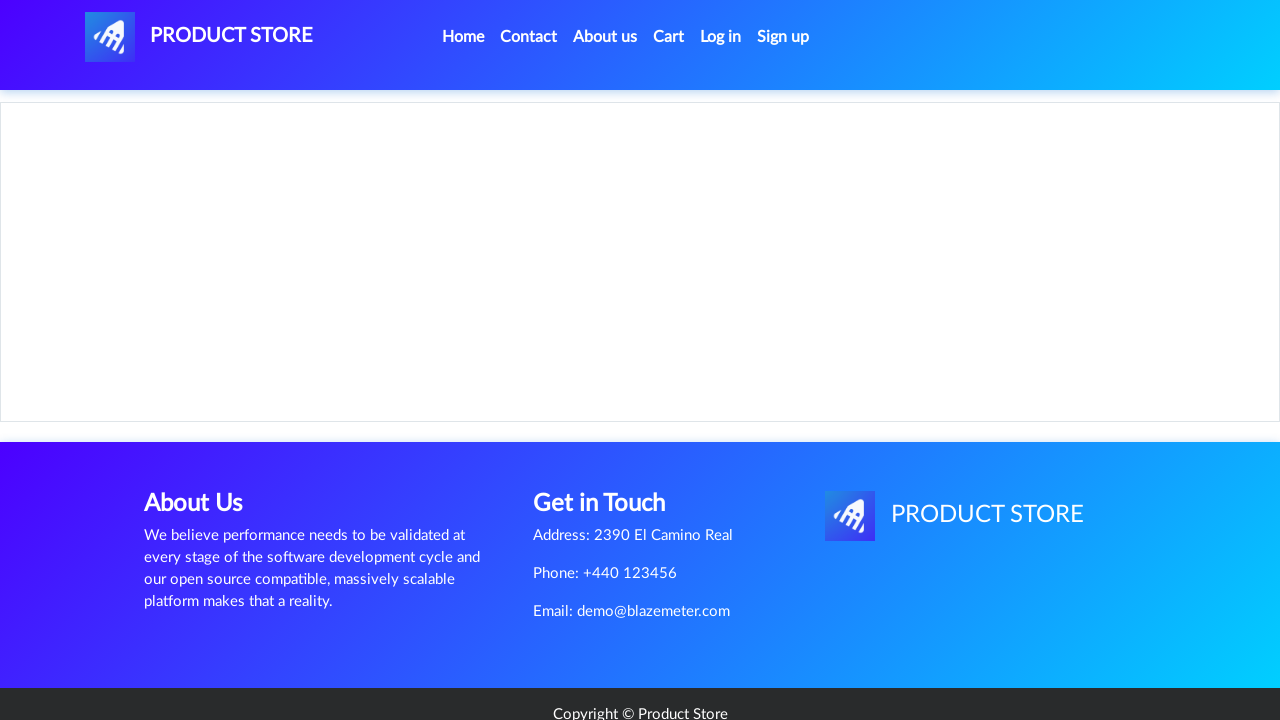

Clicked 'Add to cart' button for ASUS Full HD monitor at (610, 420) on internal:role=link[name="Add to cart"i]
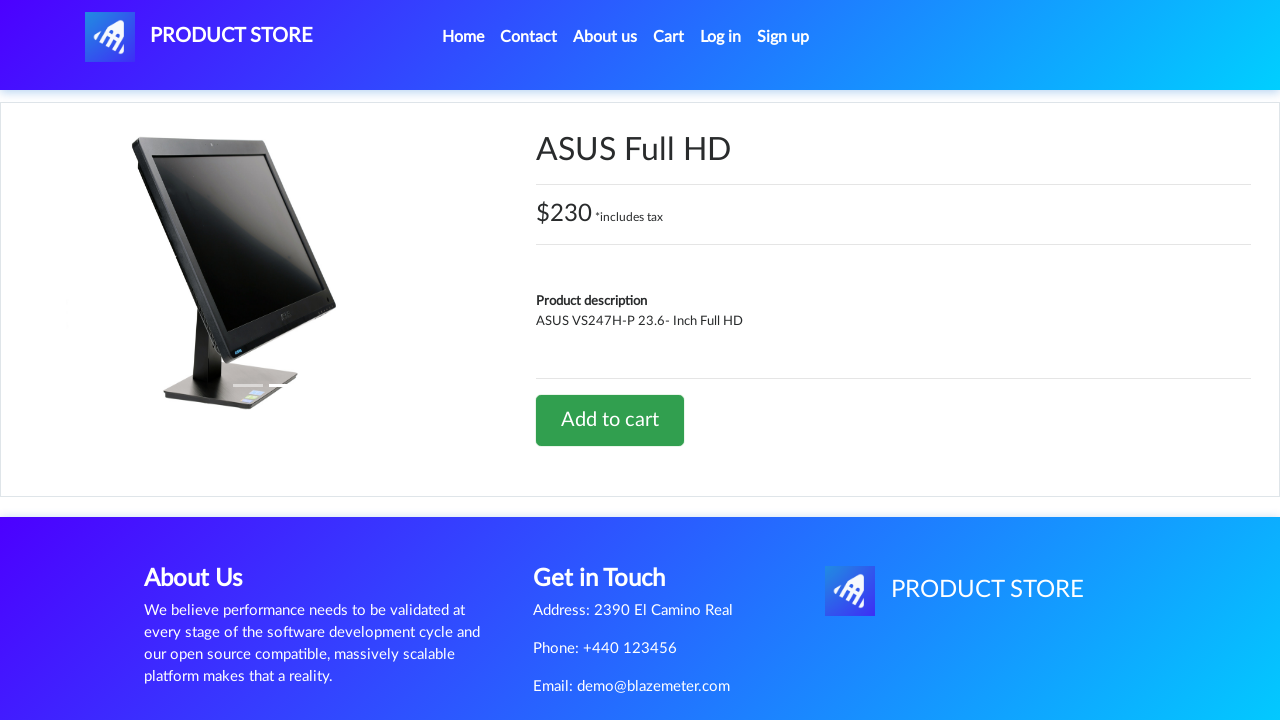

Waited 1 second for dialog to be dismissed
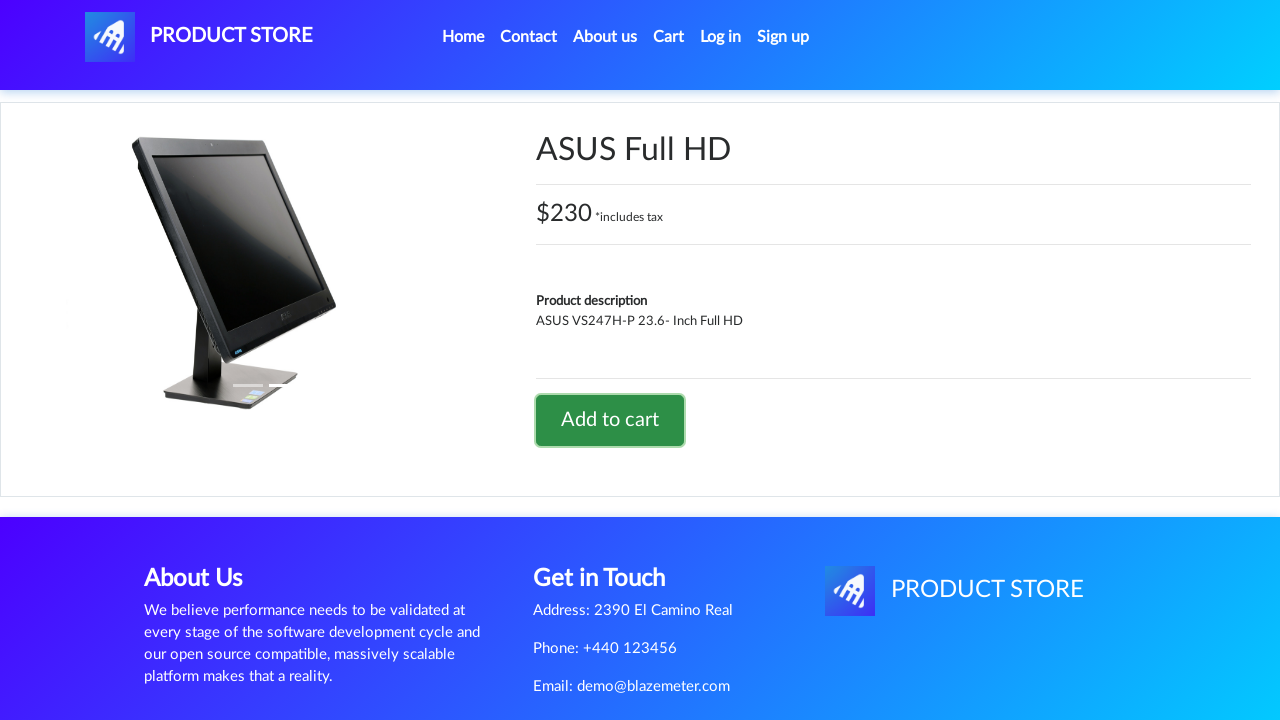

Clicked on Home link to return to home page at (463, 37) on internal:role=link[name="Home (current)"i]
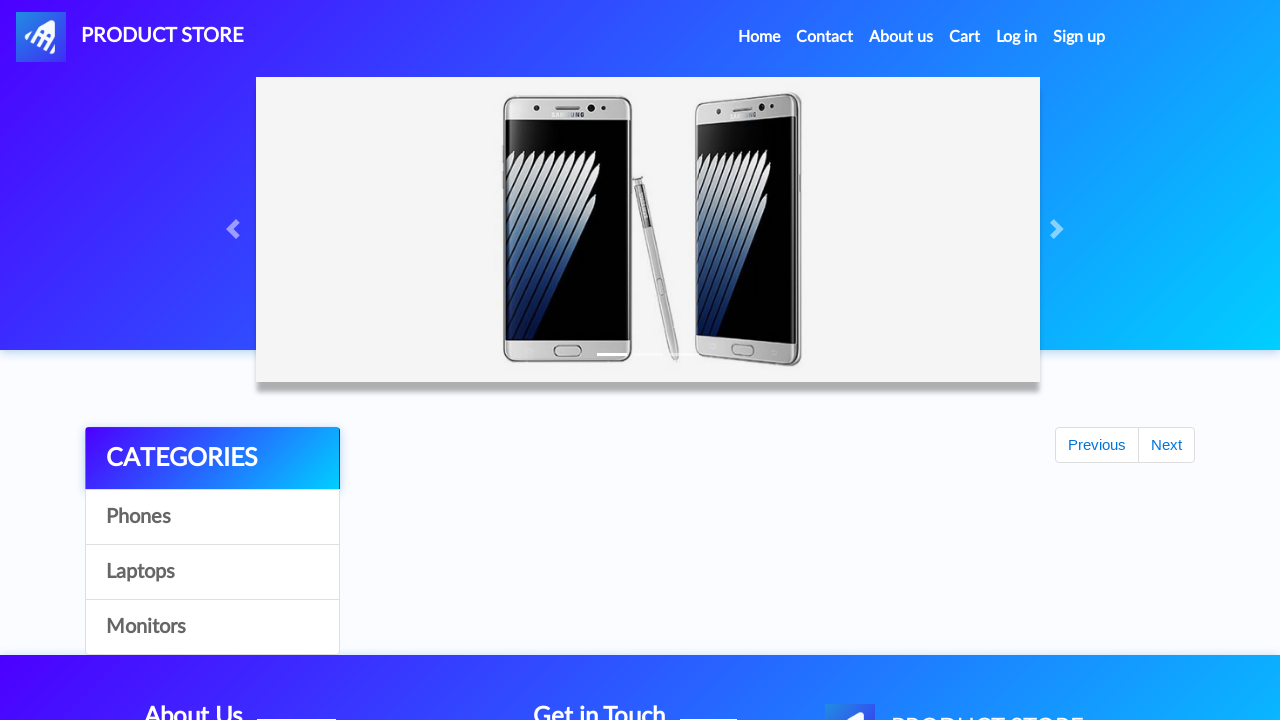

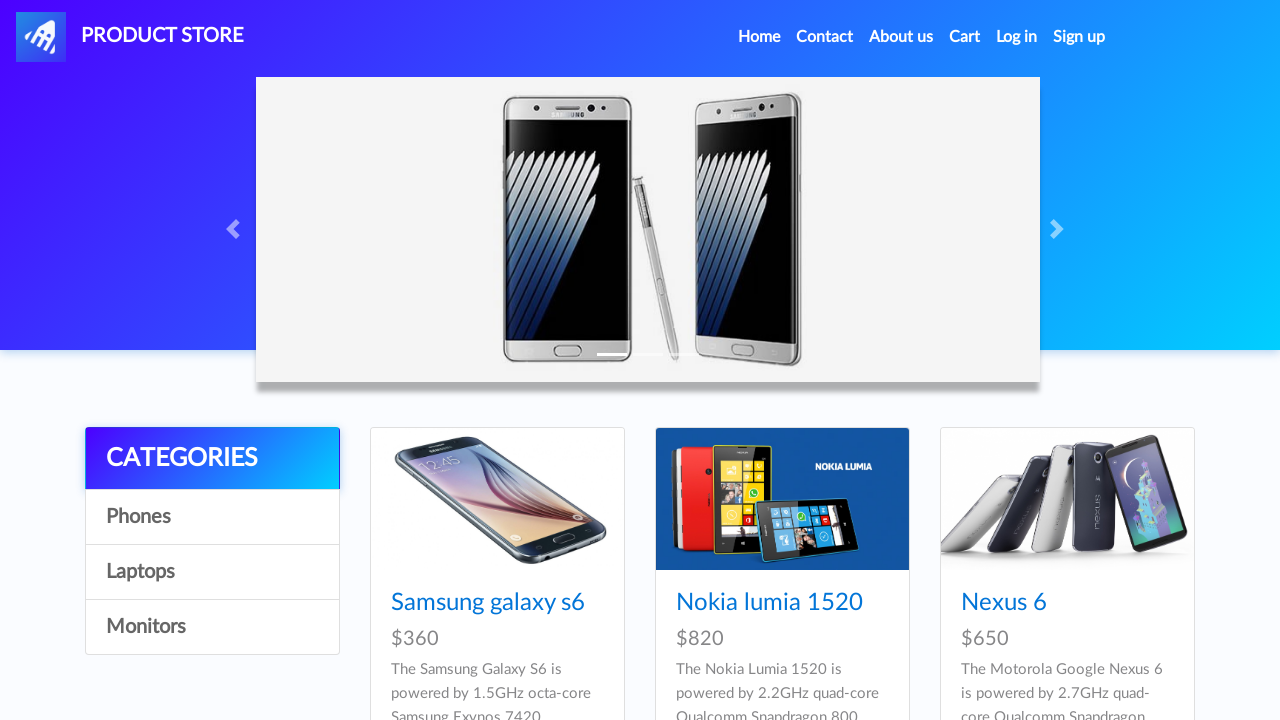